Tests clicking a confirm button, accepting the confirmation dialog, then clicking again and dismissing it

Starting URL: https://demoqa.com/alerts

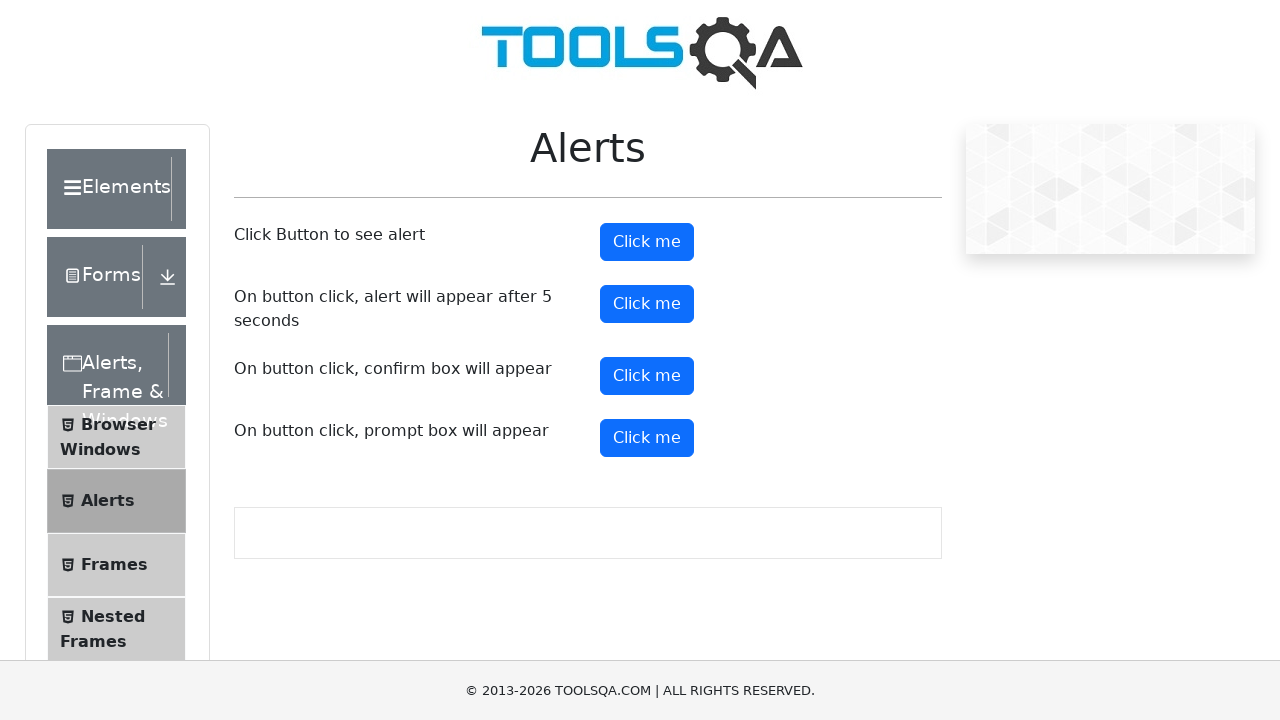

Waited for confirm button to be visible
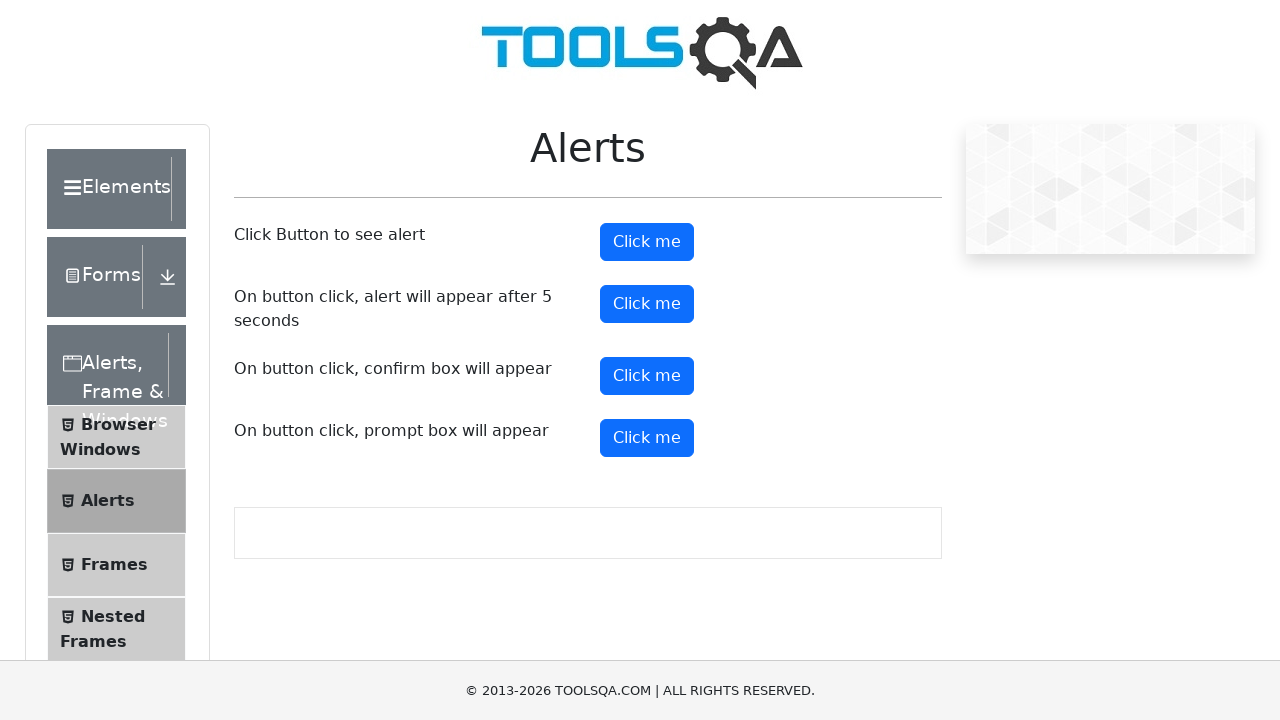

Set up dialog handler to accept confirmation
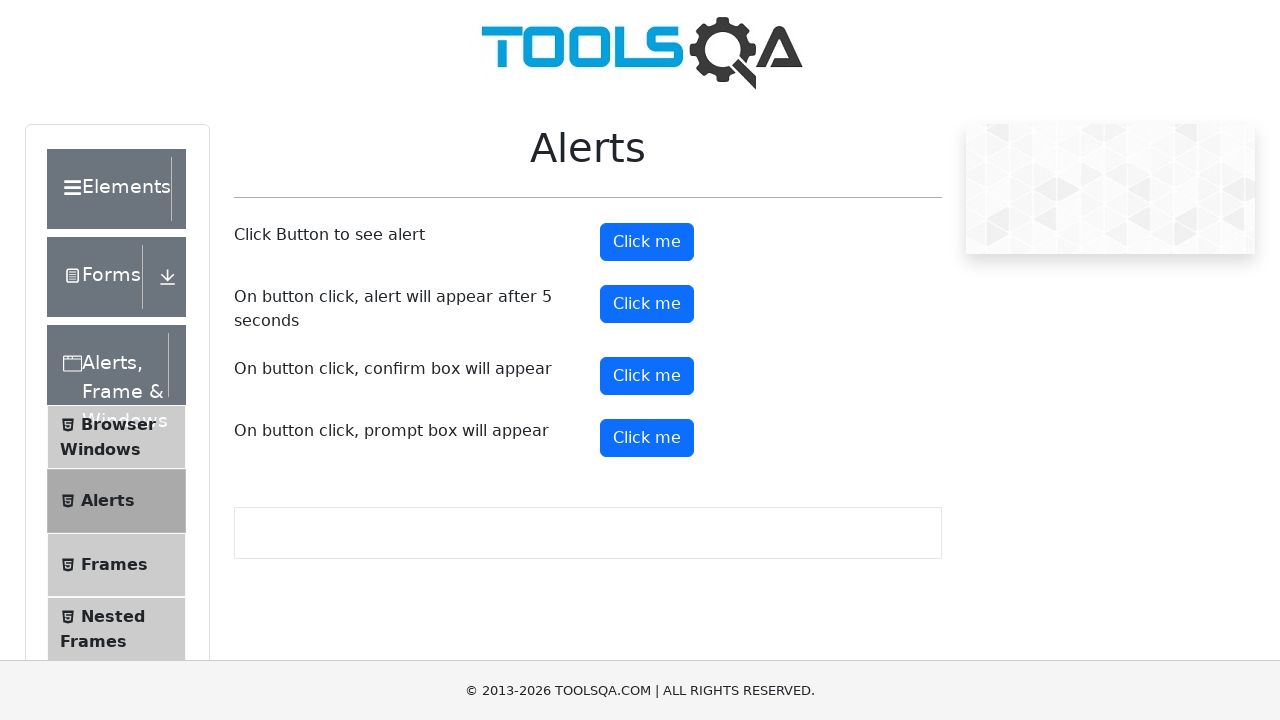

Clicked confirm button and accepted confirmation dialog at (647, 376) on #confirmButton
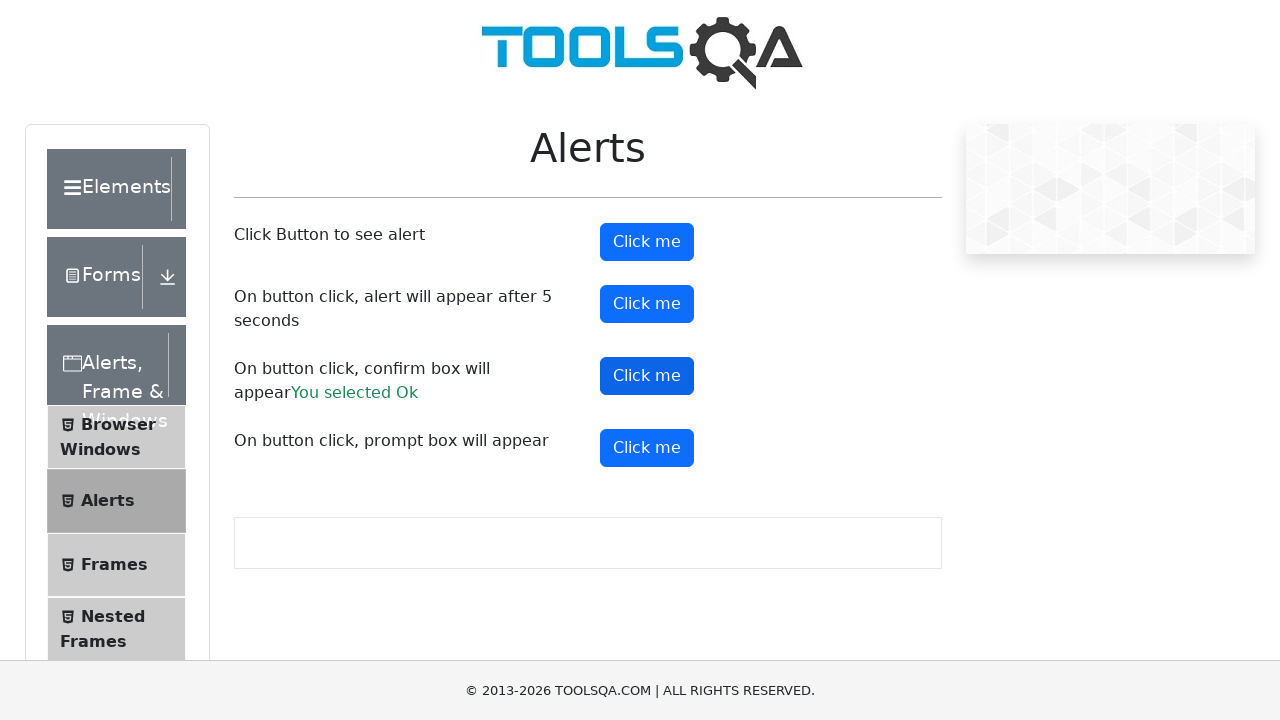

Waited 500ms for first dialog to be handled
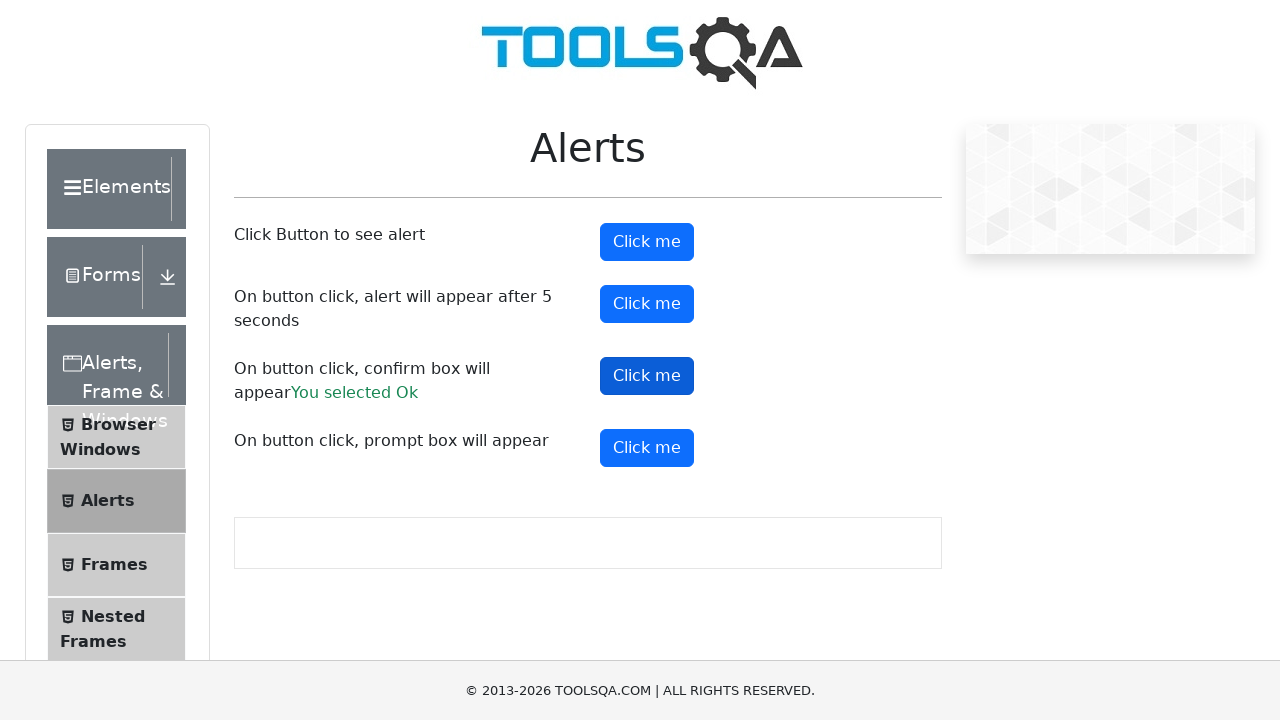

Set up dialog handler to dismiss confirmation
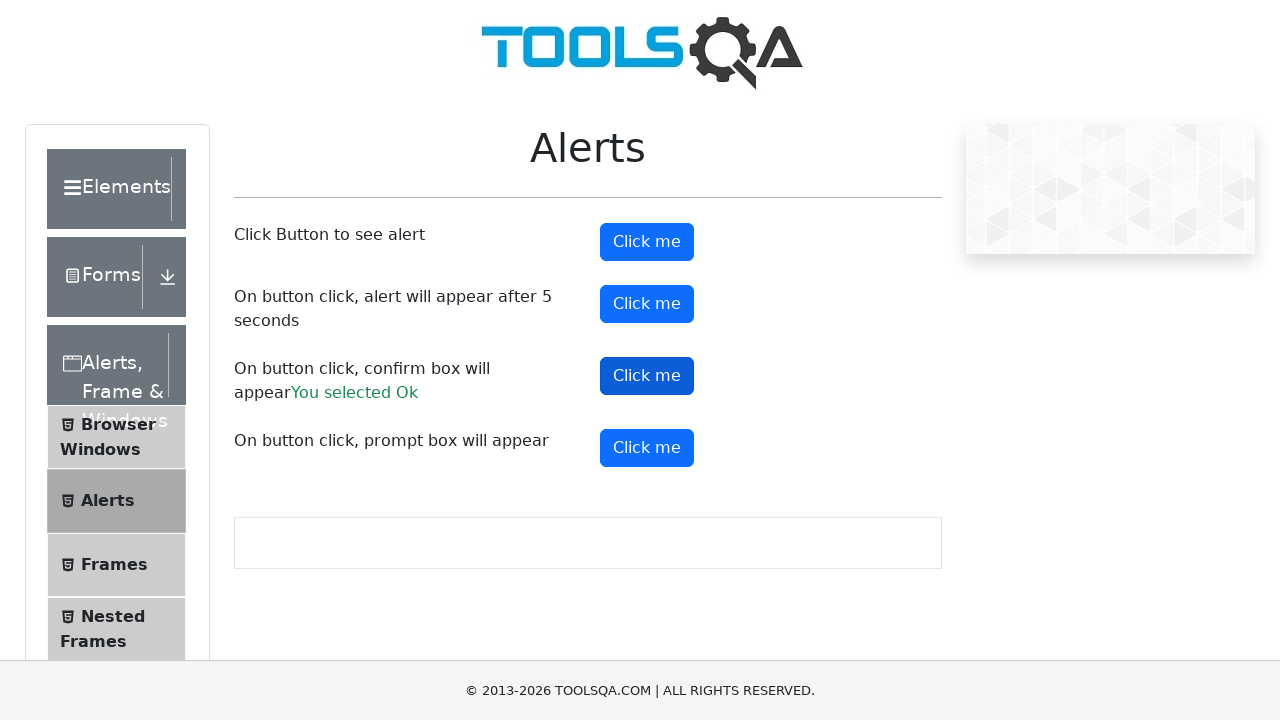

Clicked confirm button and dismissed confirmation dialog at (647, 376) on #confirmButton
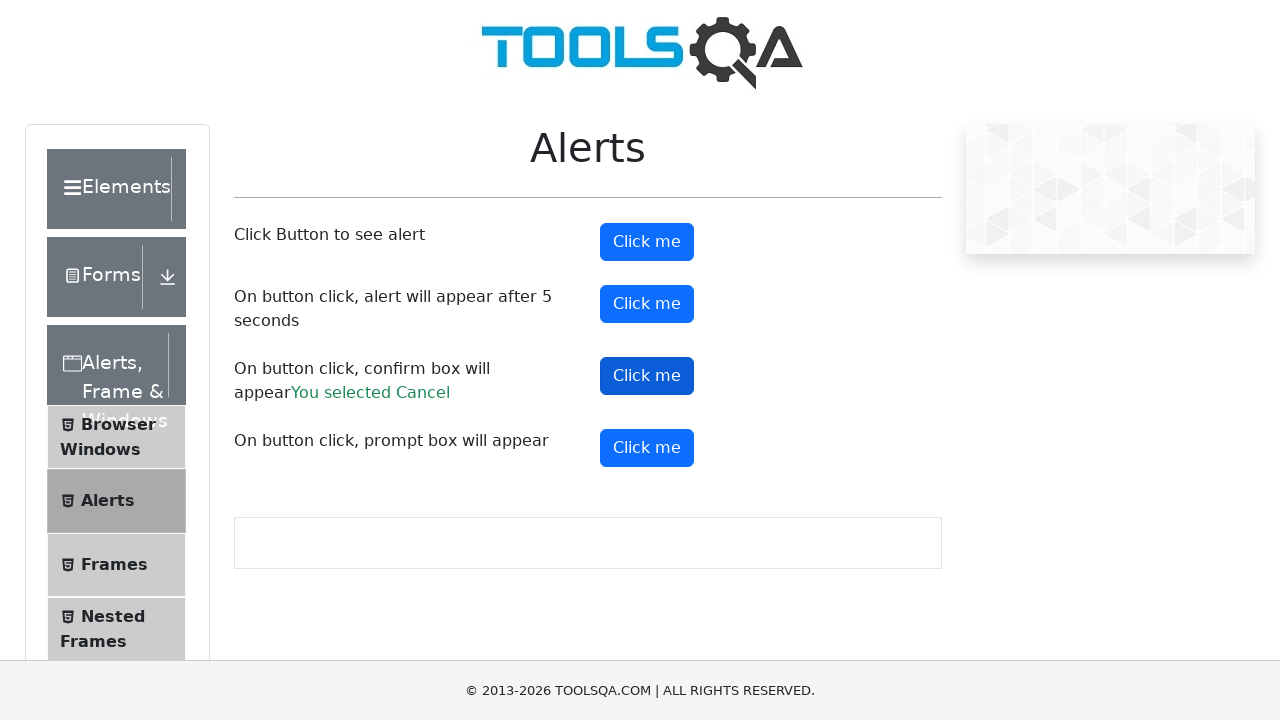

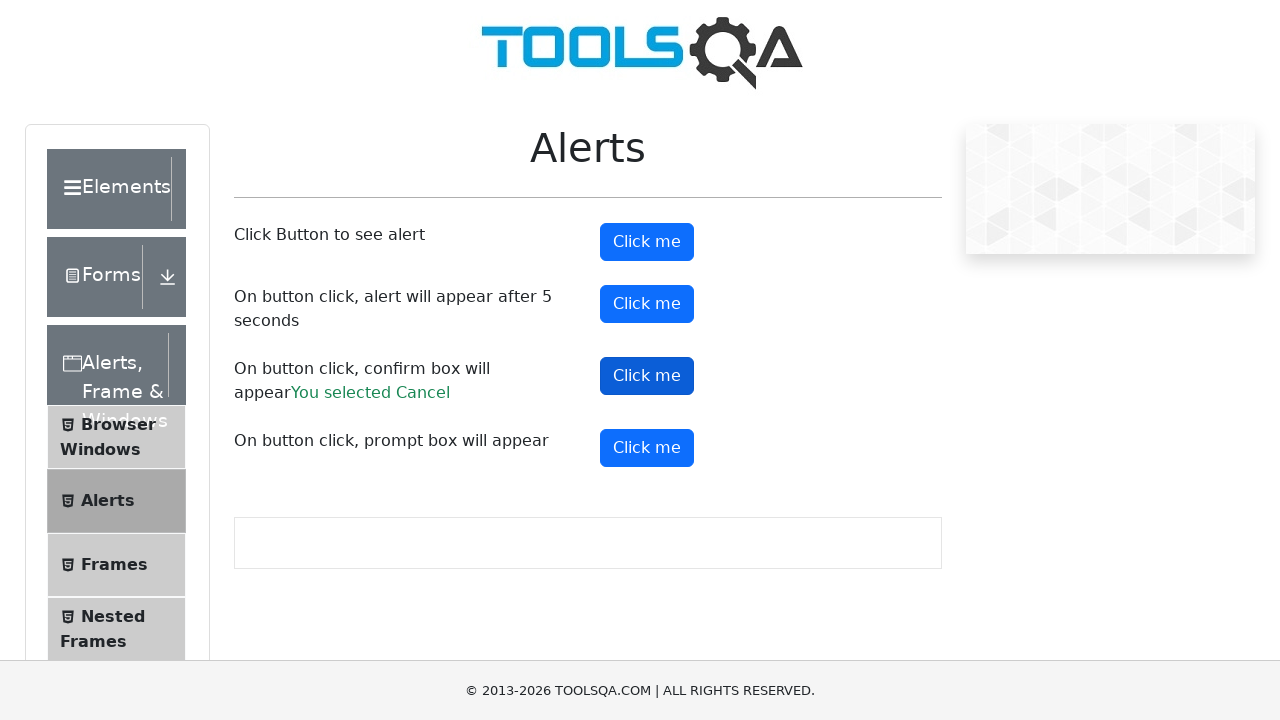